Navigates to a VTiger case study page and retrieves the page title to verify the page loads correctly.

Starting URL: https://www.vtiger.com/customers/hackerearth-case-study/

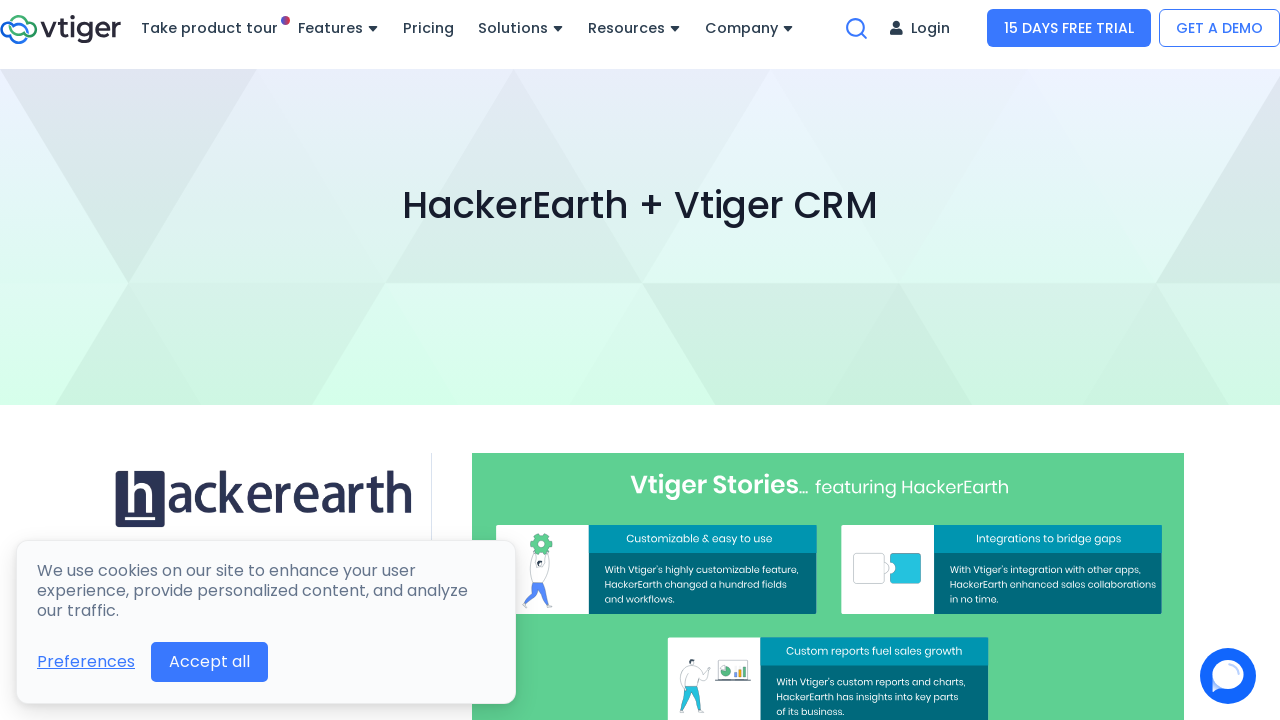

Navigated to VTiger HackerEarth case study page
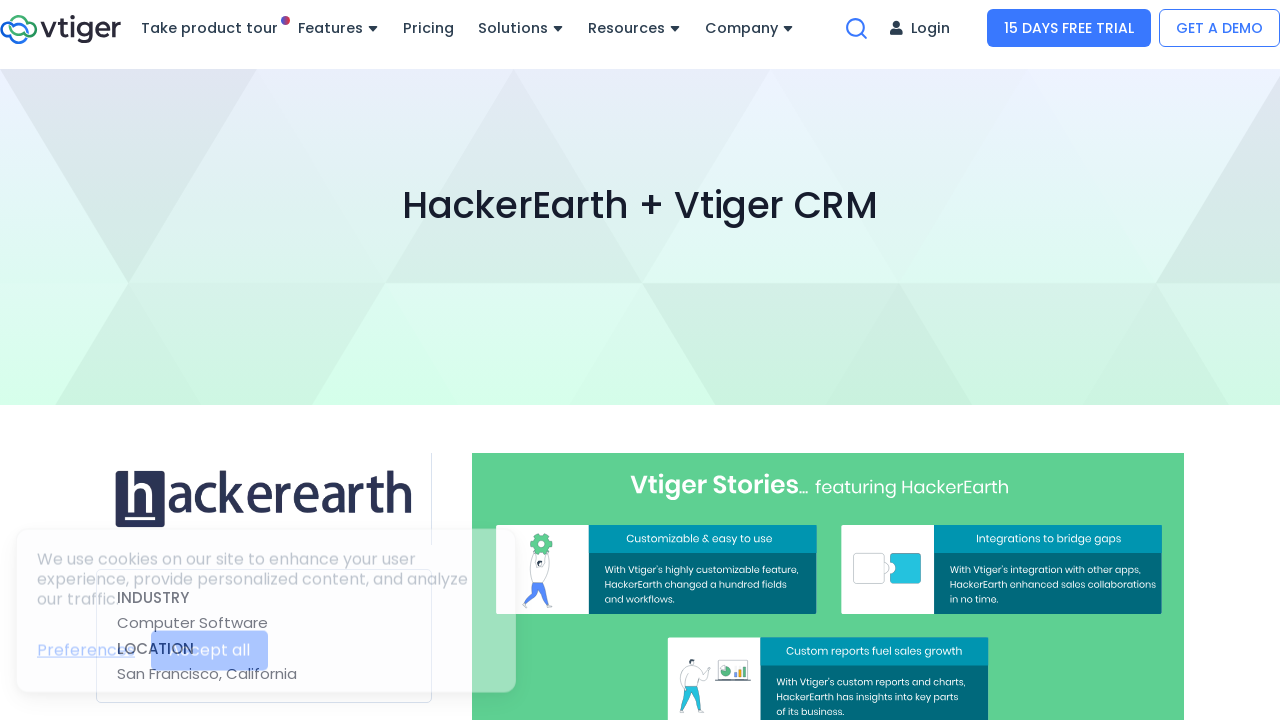

Page DOM content loaded
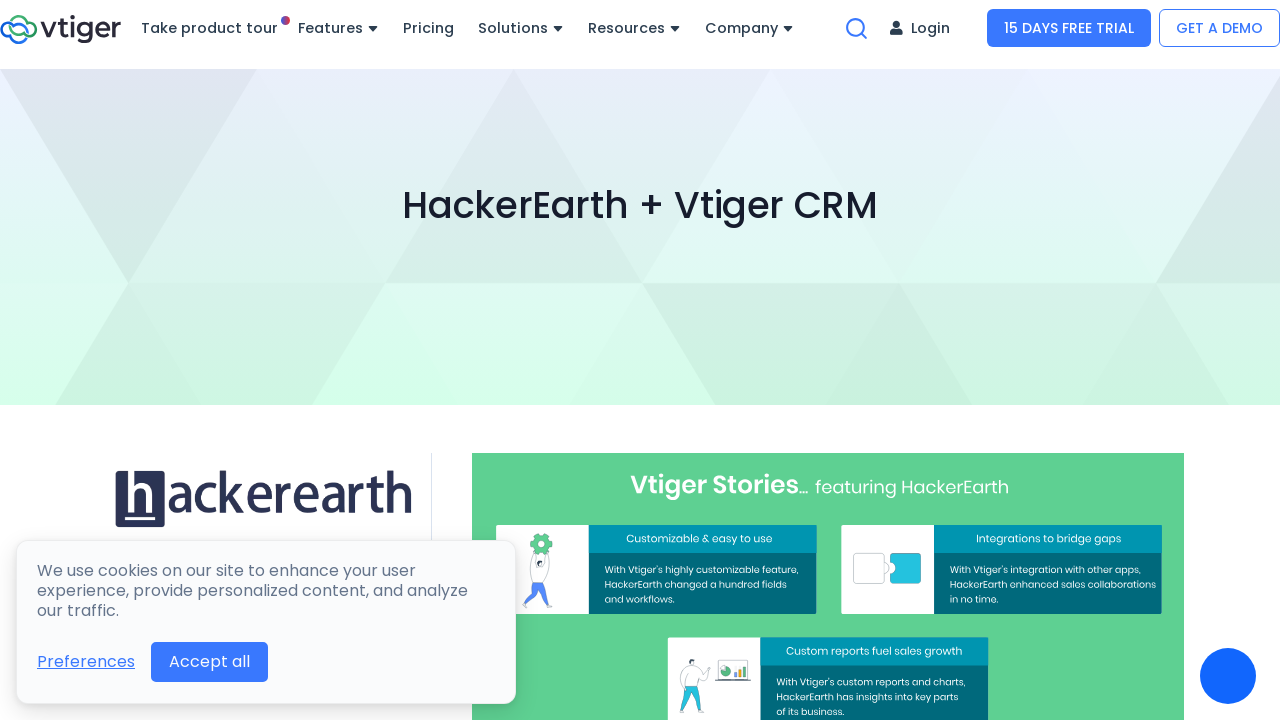

Retrieved page title: HackerEarth Case Study | Vtiger CRM
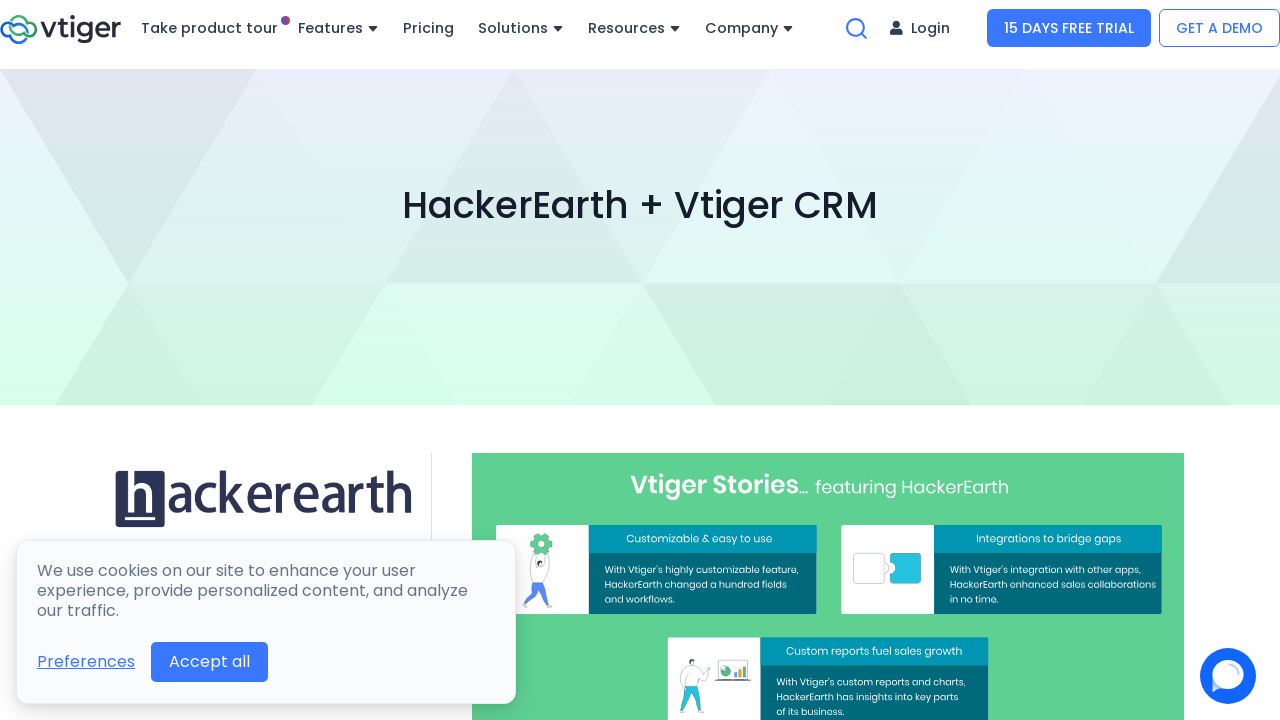

Verified page title is not empty
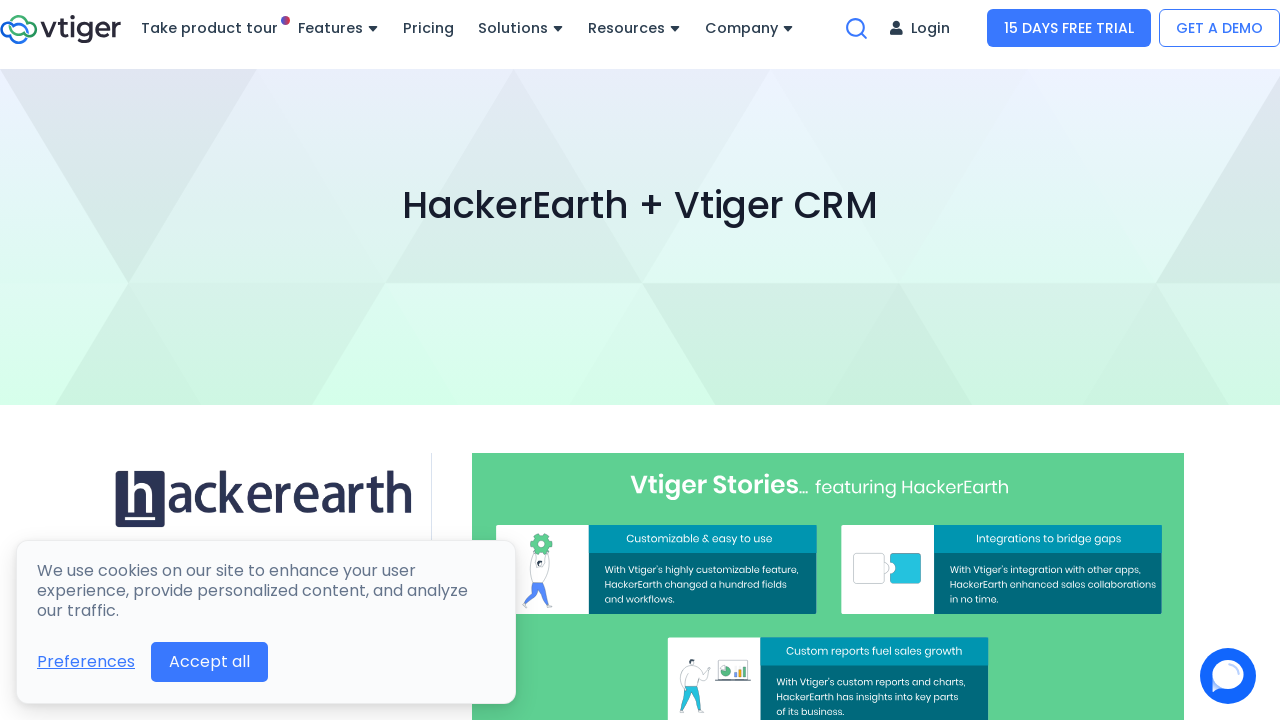

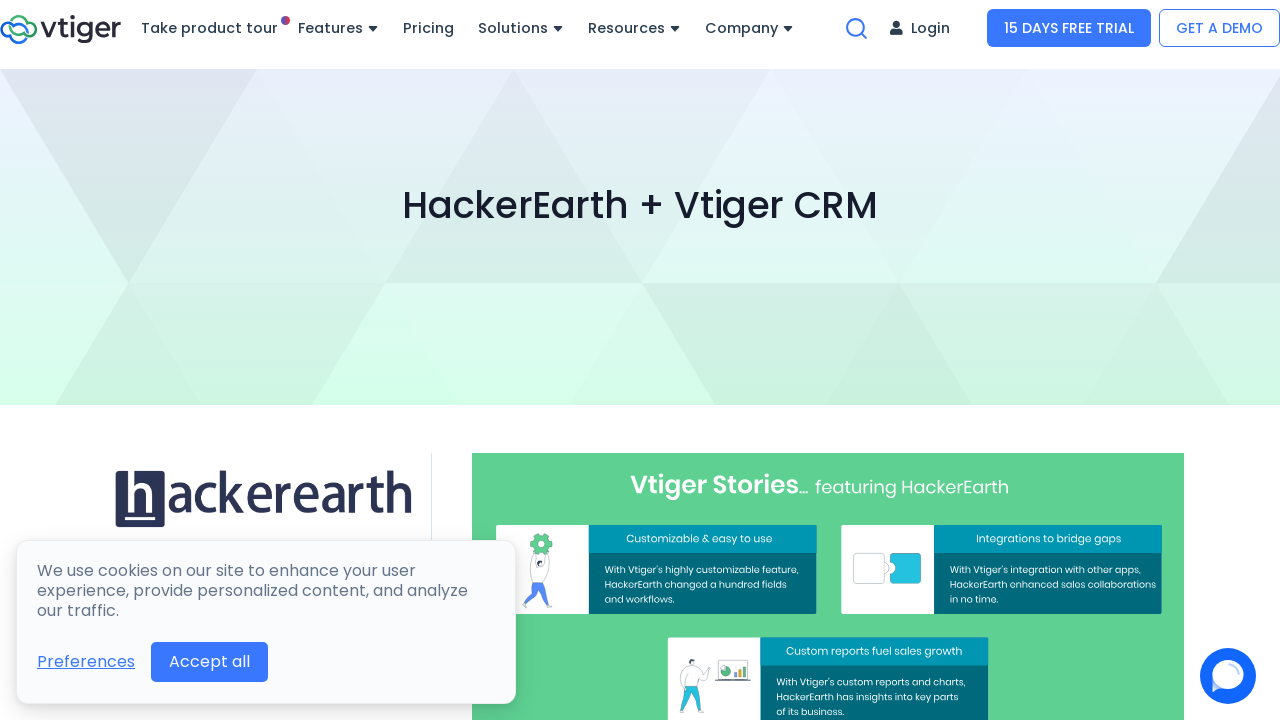